Tests switching between browser tabs by clicking a link that opens a new window, verifying content on the new tab, then switching back to the original tab and verifying its content.

Starting URL: https://the-internet.herokuapp.com/windows

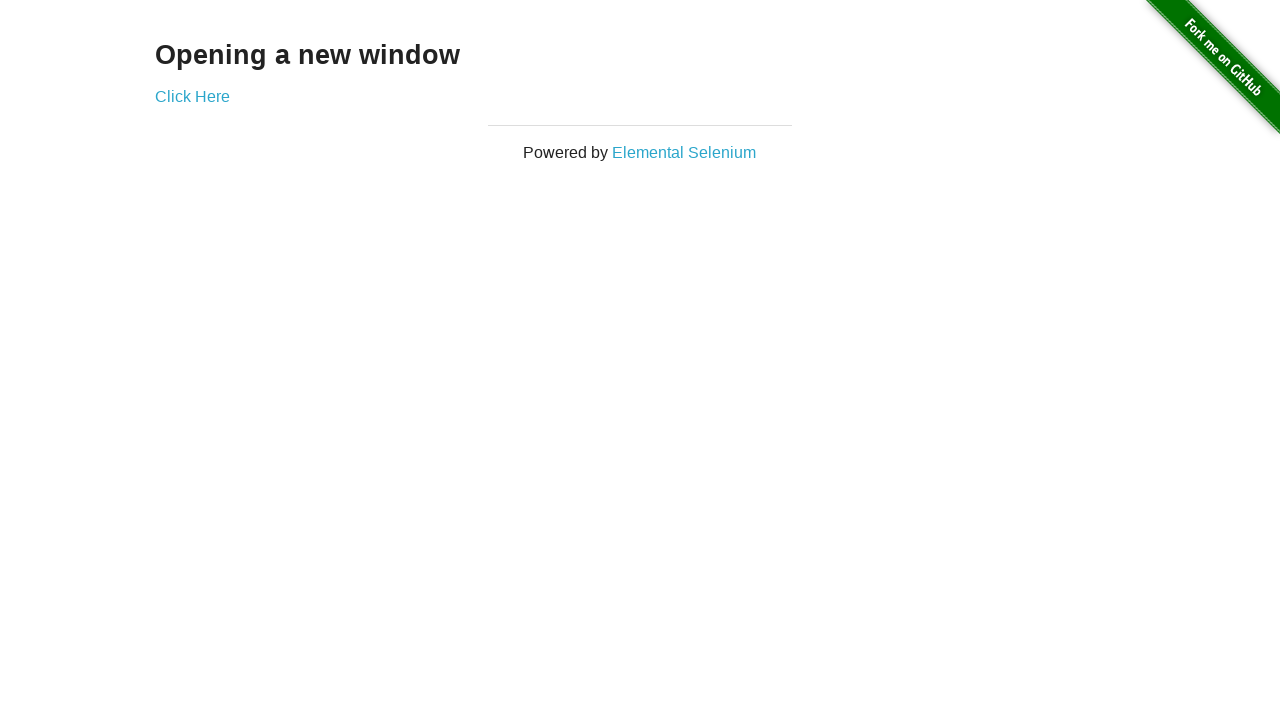

Clicked 'Click Here' link to open new window at (192, 96) on text=Click Here
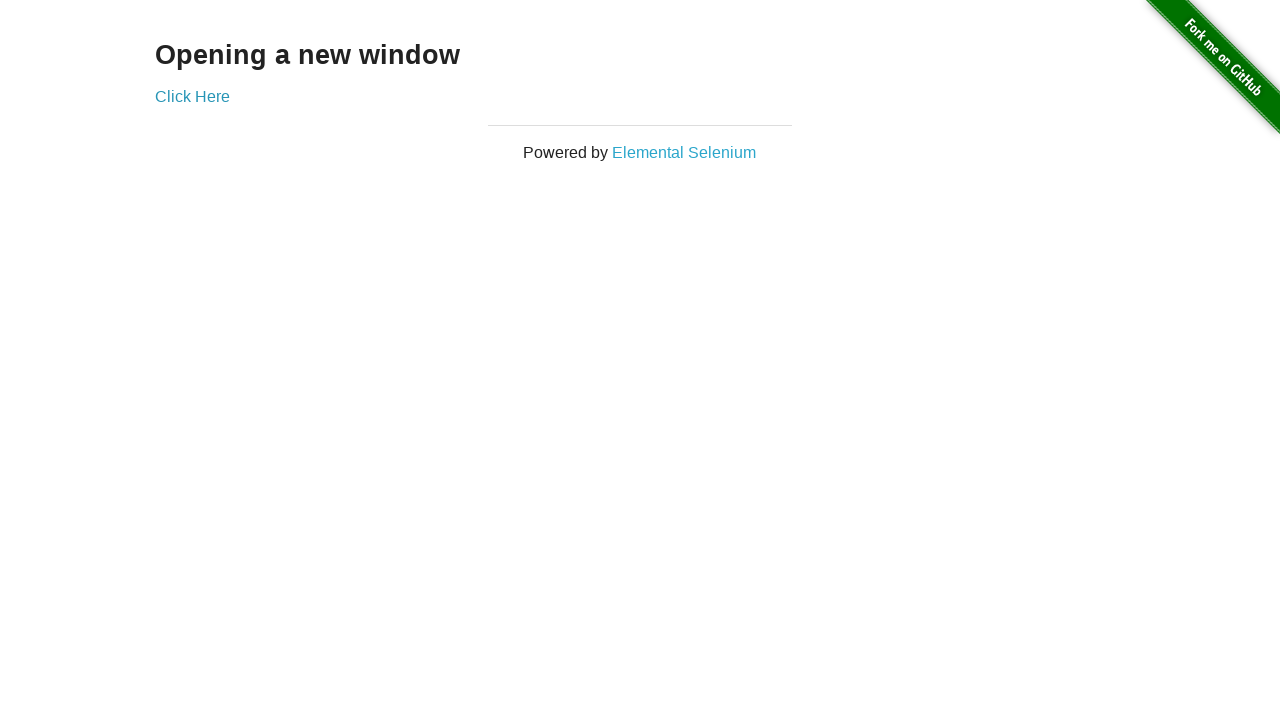

New page/tab opened and captured
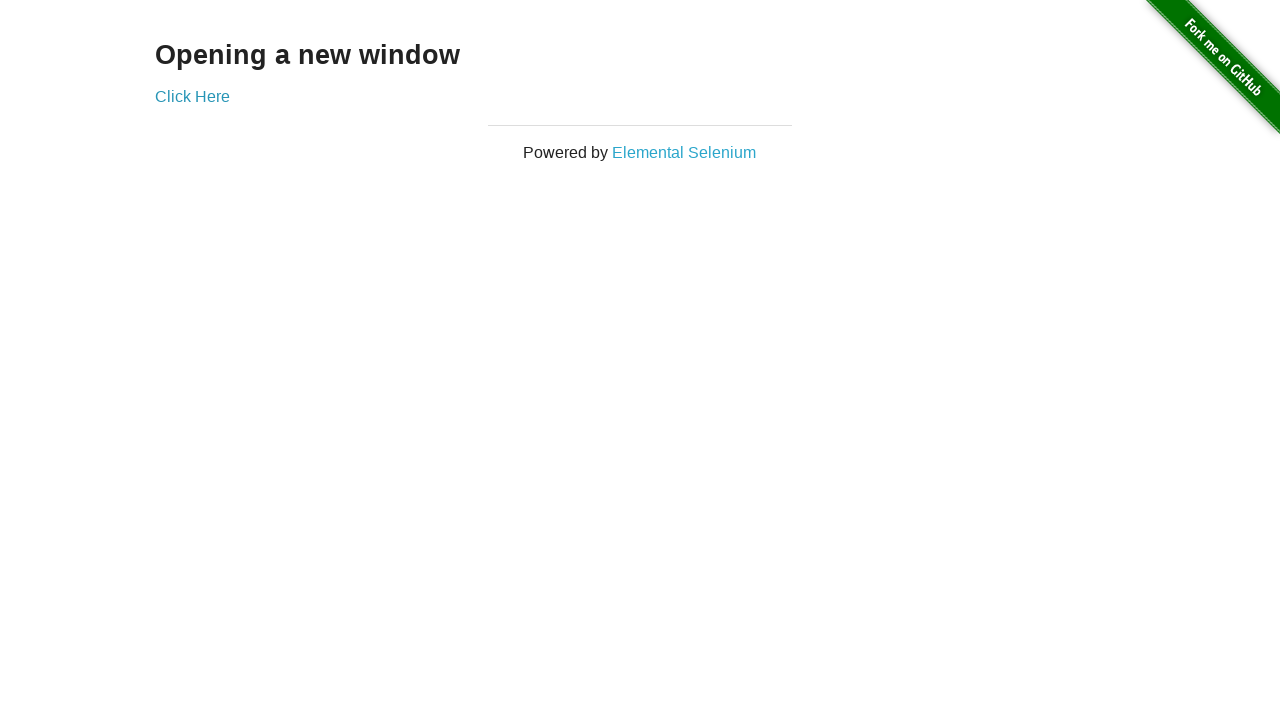

New page finished loading
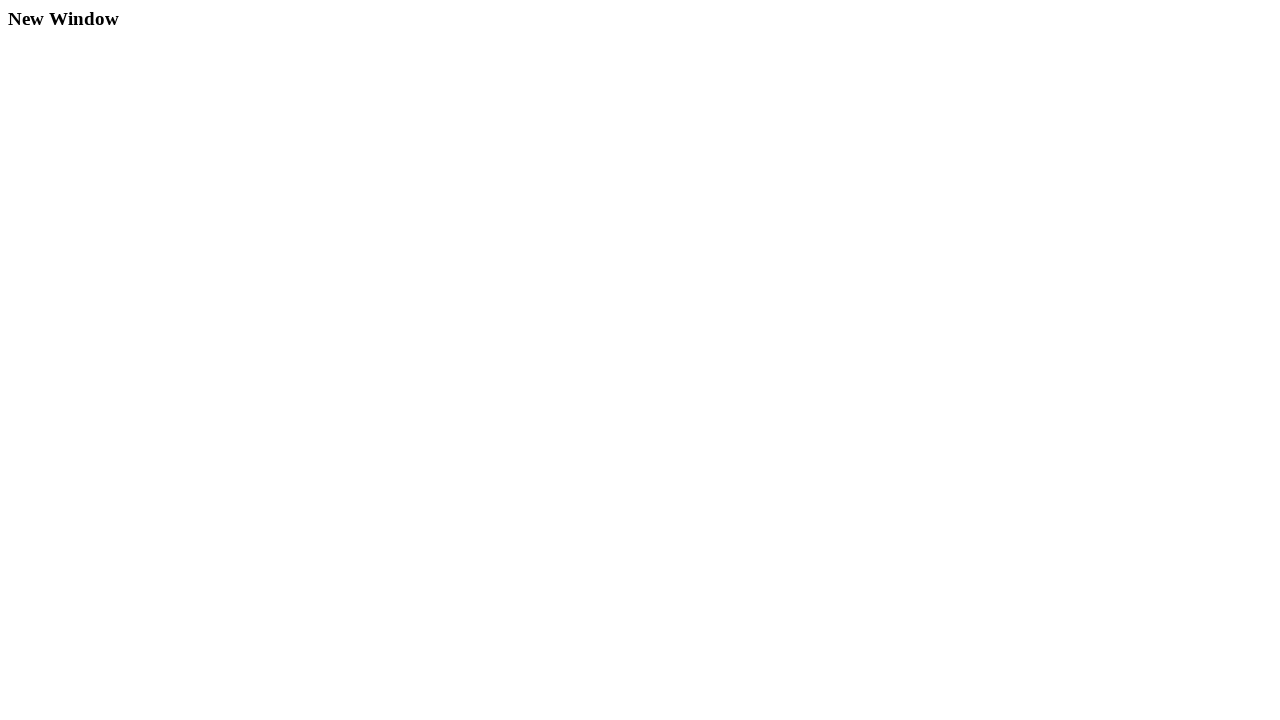

Located h3 heading element on new page
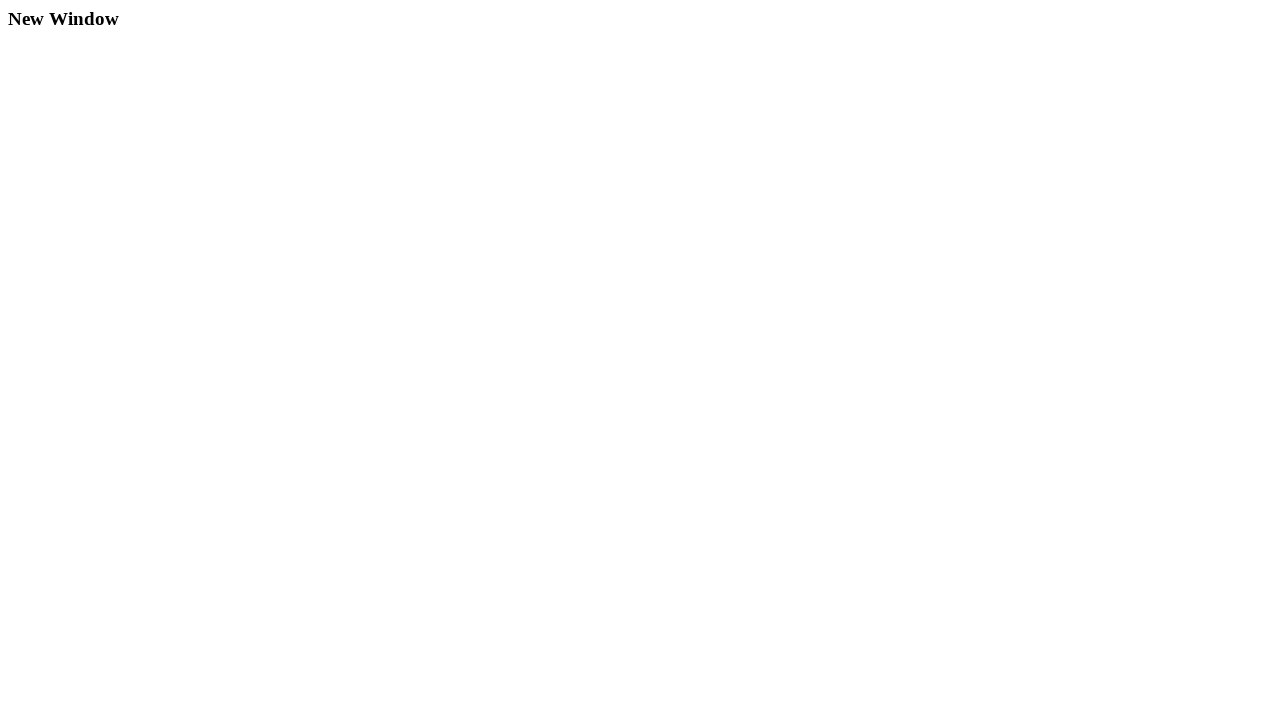

Heading element is visible and ready
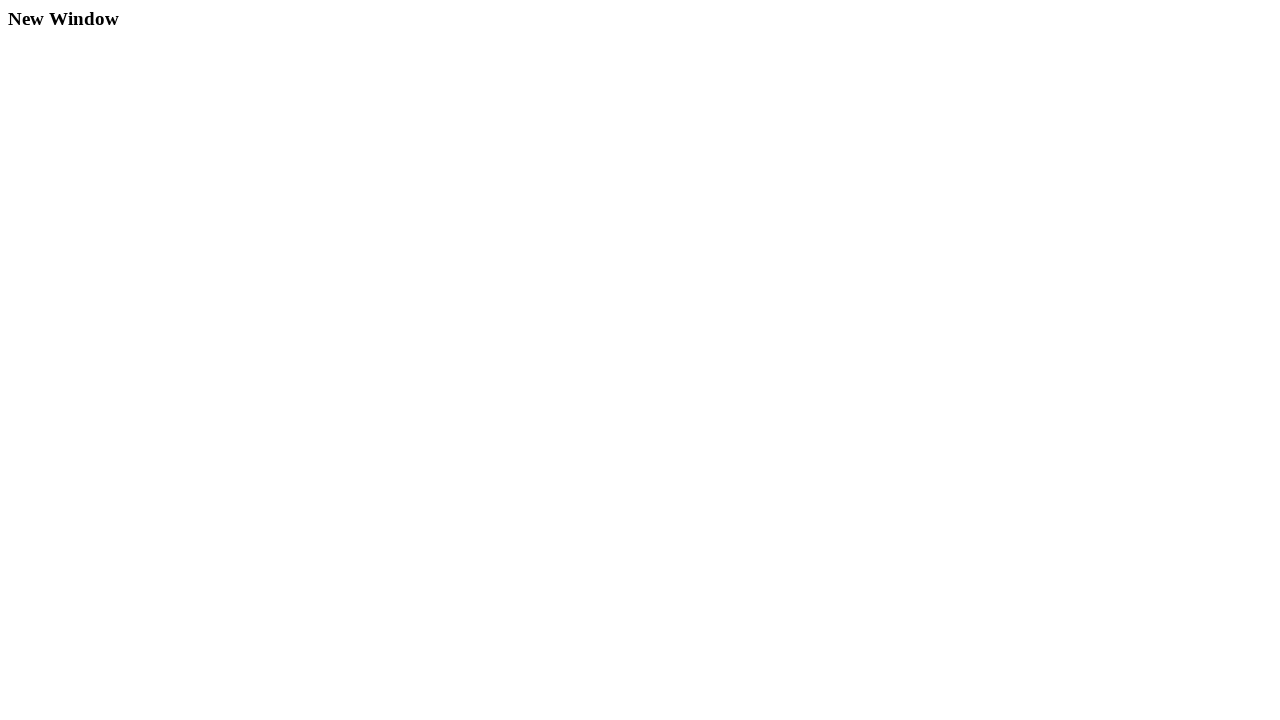

Verified heading text on new tab is 'New Window'
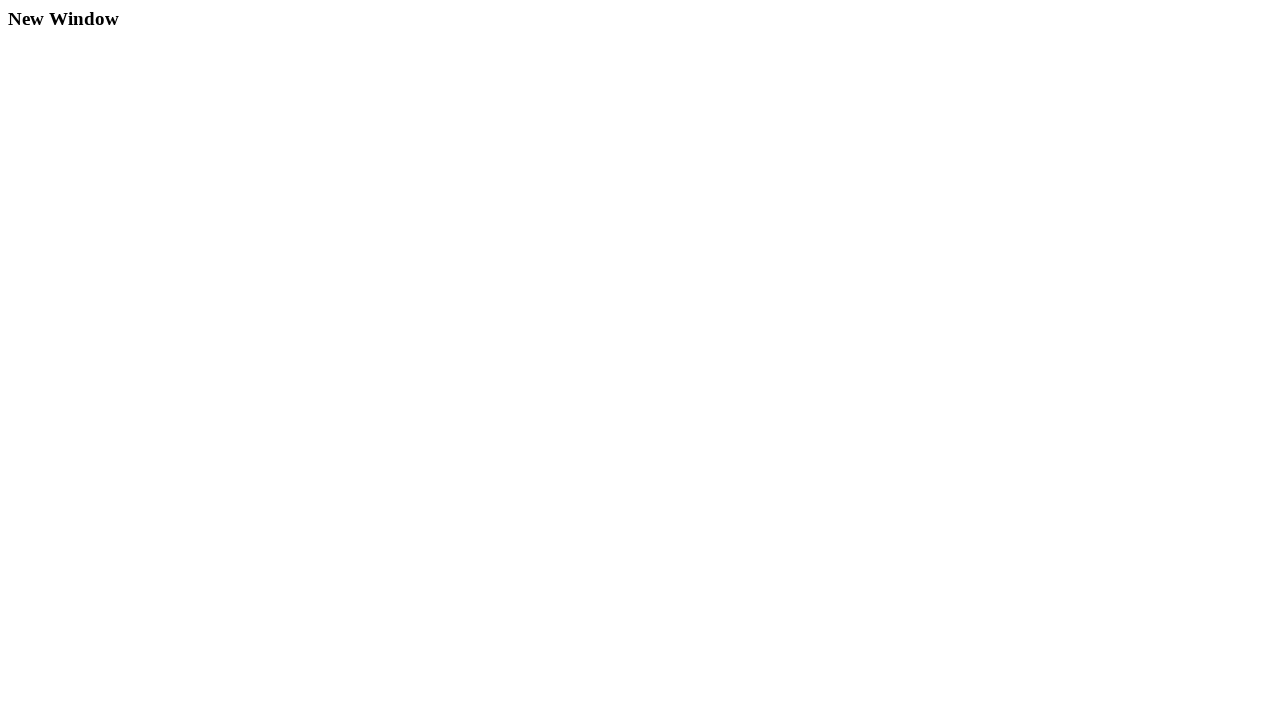

Located h3 heading element on original page
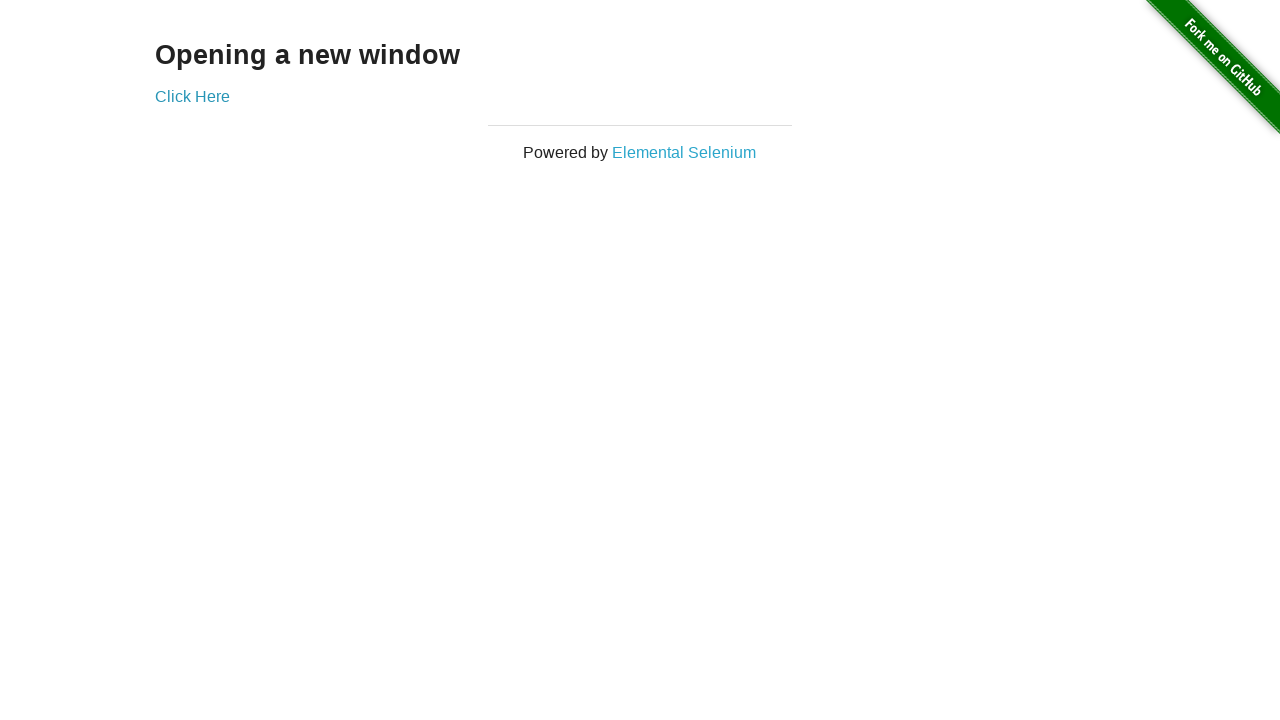

Verified heading text on original tab is 'Opening a new window'
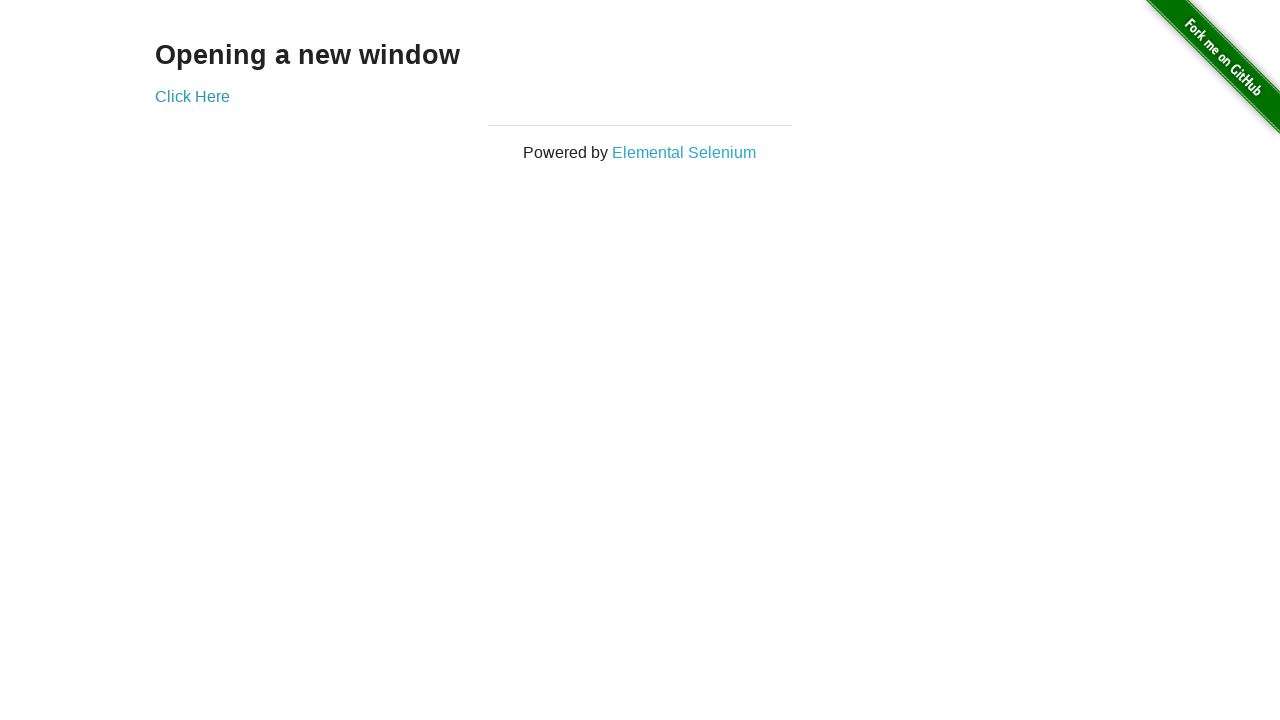

Closed the new page/tab
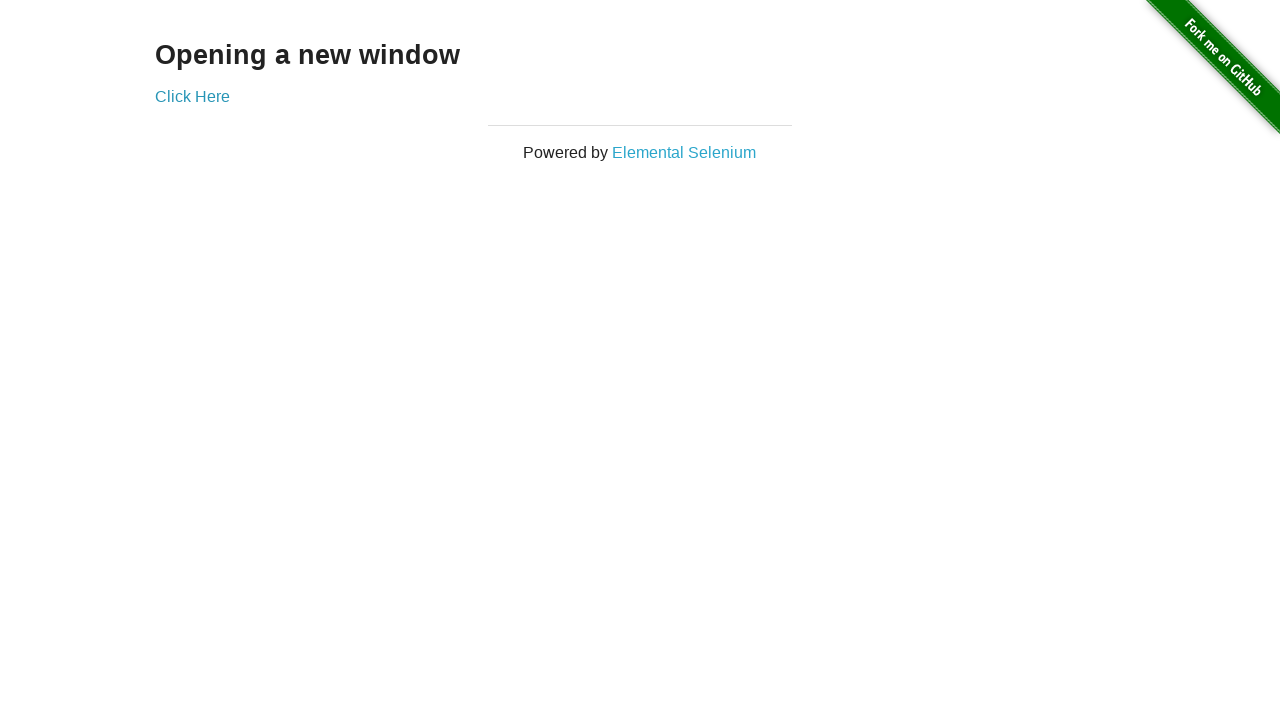

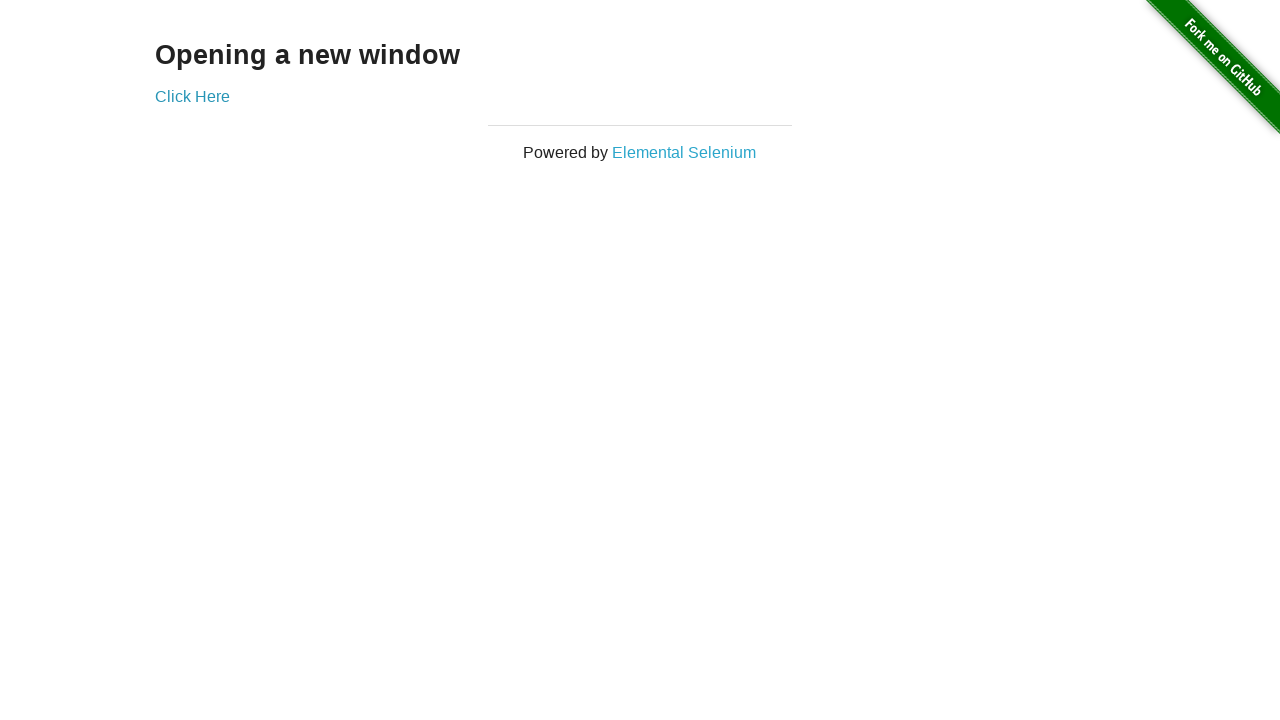